Tests the Contacts page country tabs by navigating to Contacts and clicking through HQ, China, and Indonesia tabs

Starting URL: https://www.lazada.com/en/

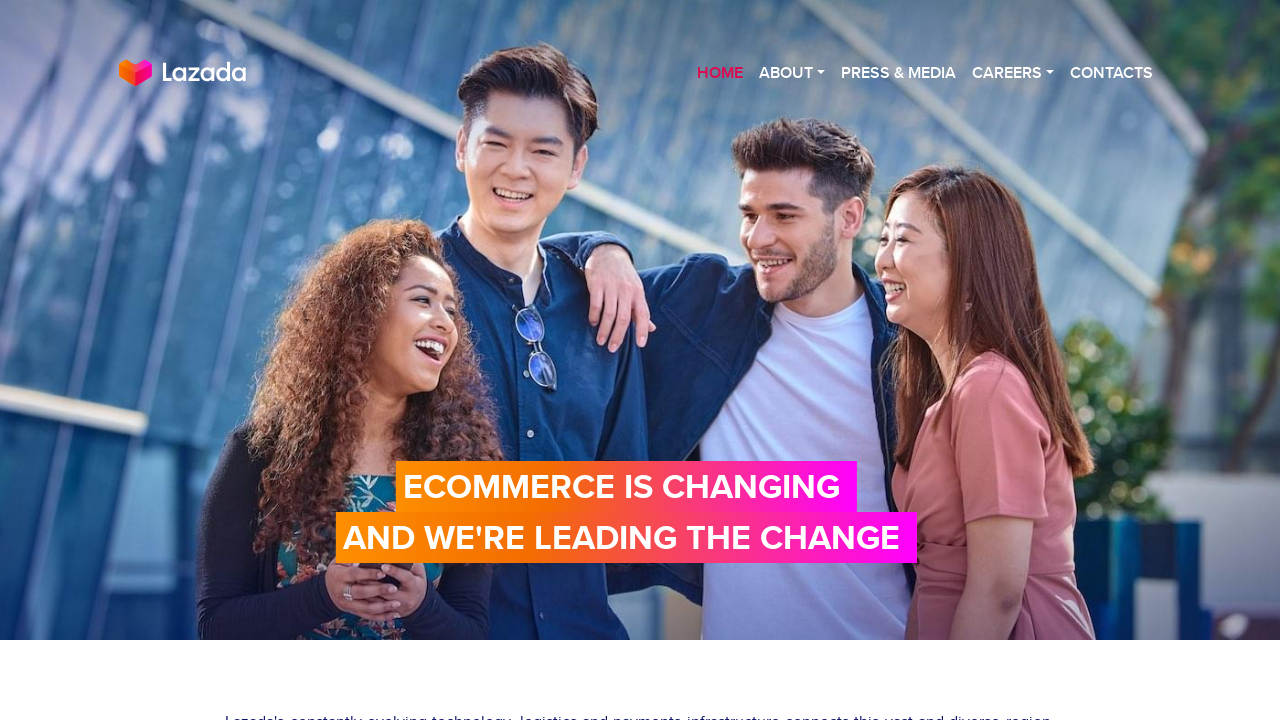

Clicked on Contacts navigation option at (1112, 73) on xpath=//div[@id='first']//ul[@class='nav navbar-nav semi-bold text-right']//li[5
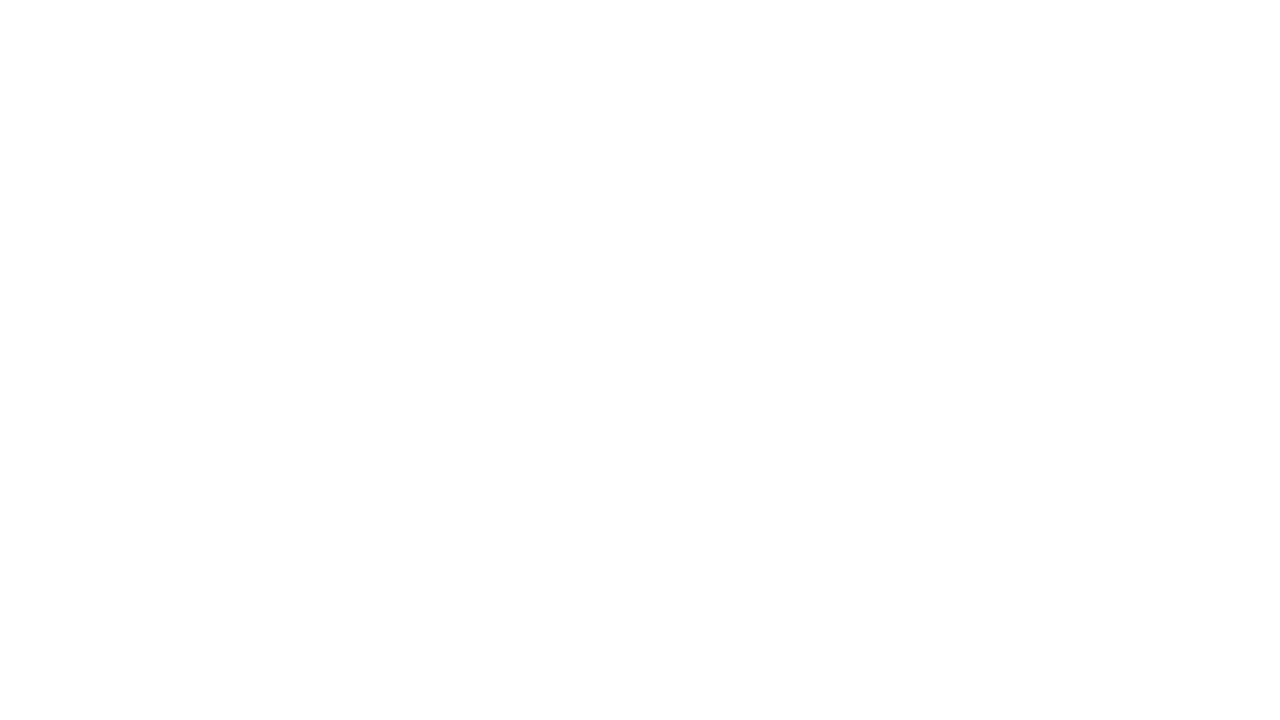

Contacts page loaded
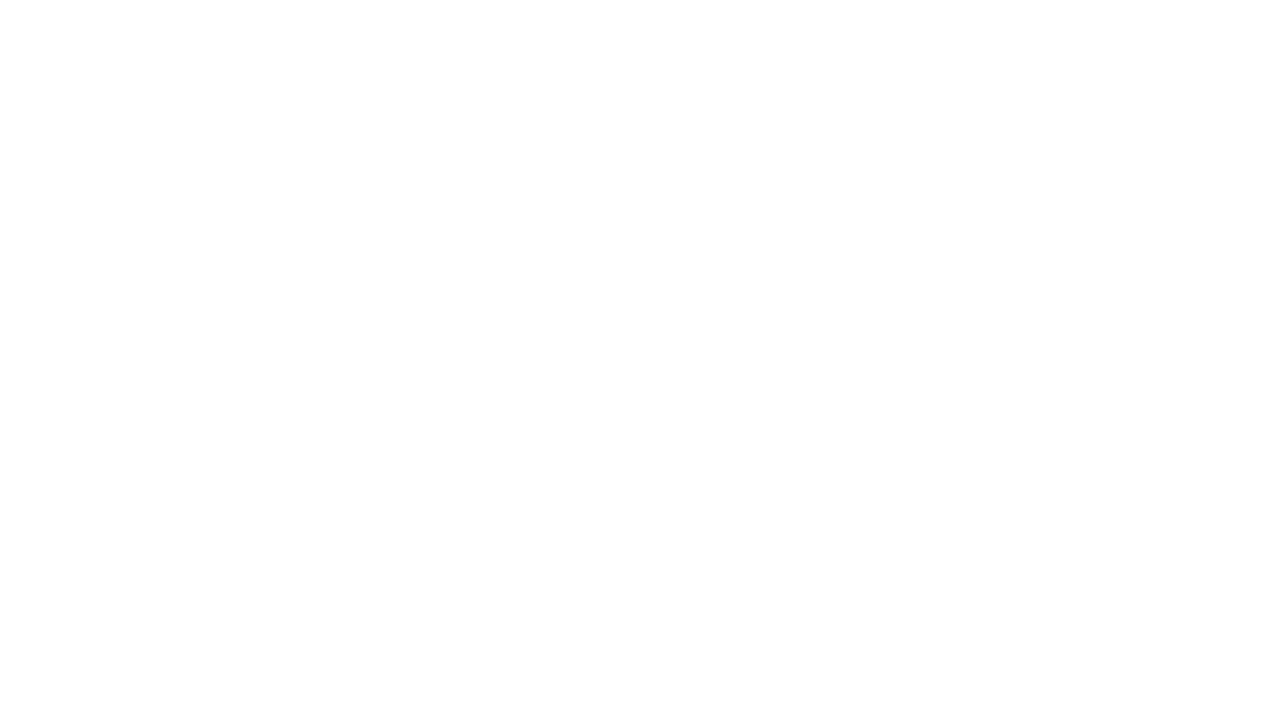

Clicked on HQ tab at (144, 481) on xpath=//a[normalize-space()='HQ']
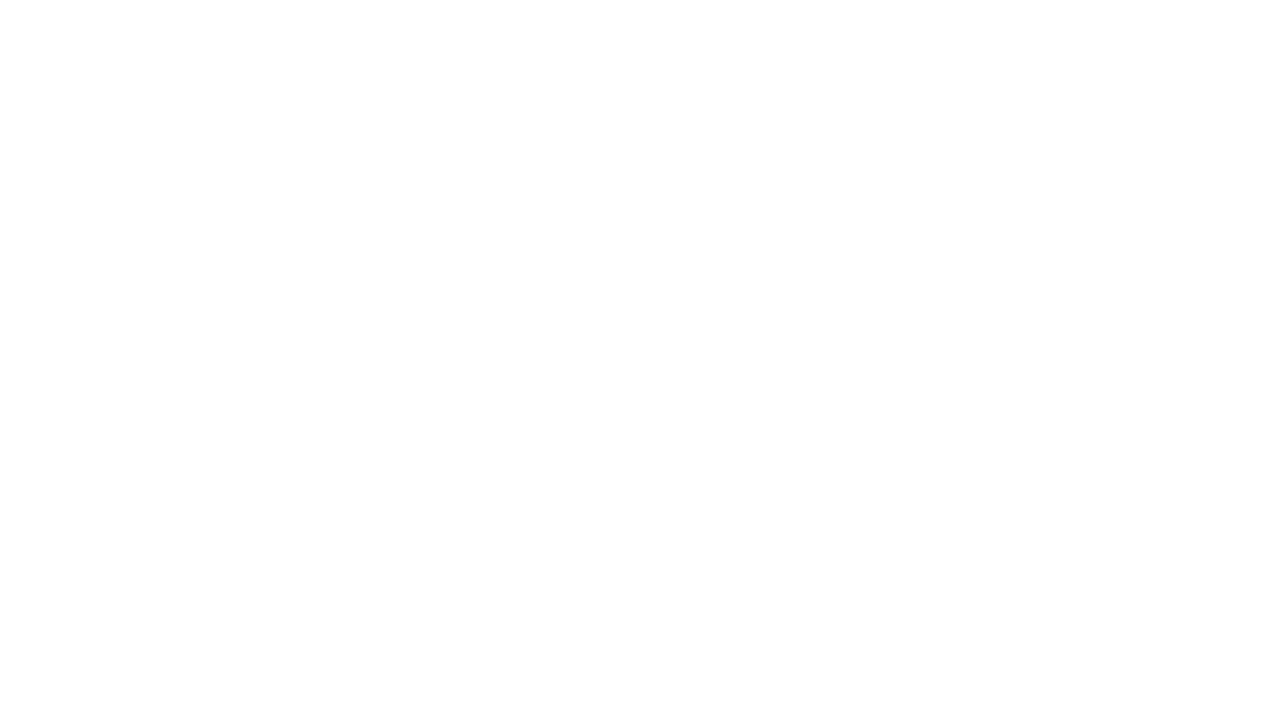

HQ tab content loaded
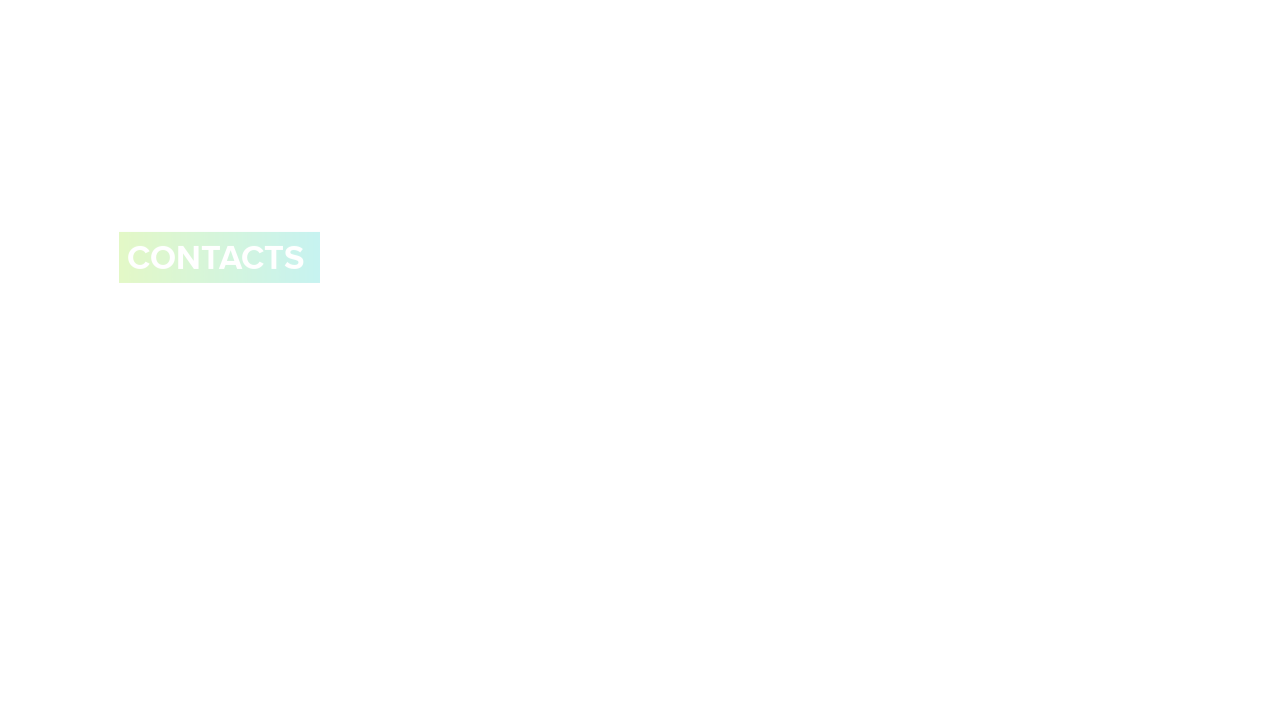

Clicked on CHINA tab at (209, 162) on xpath=//a[normalize-space()='CHINA']
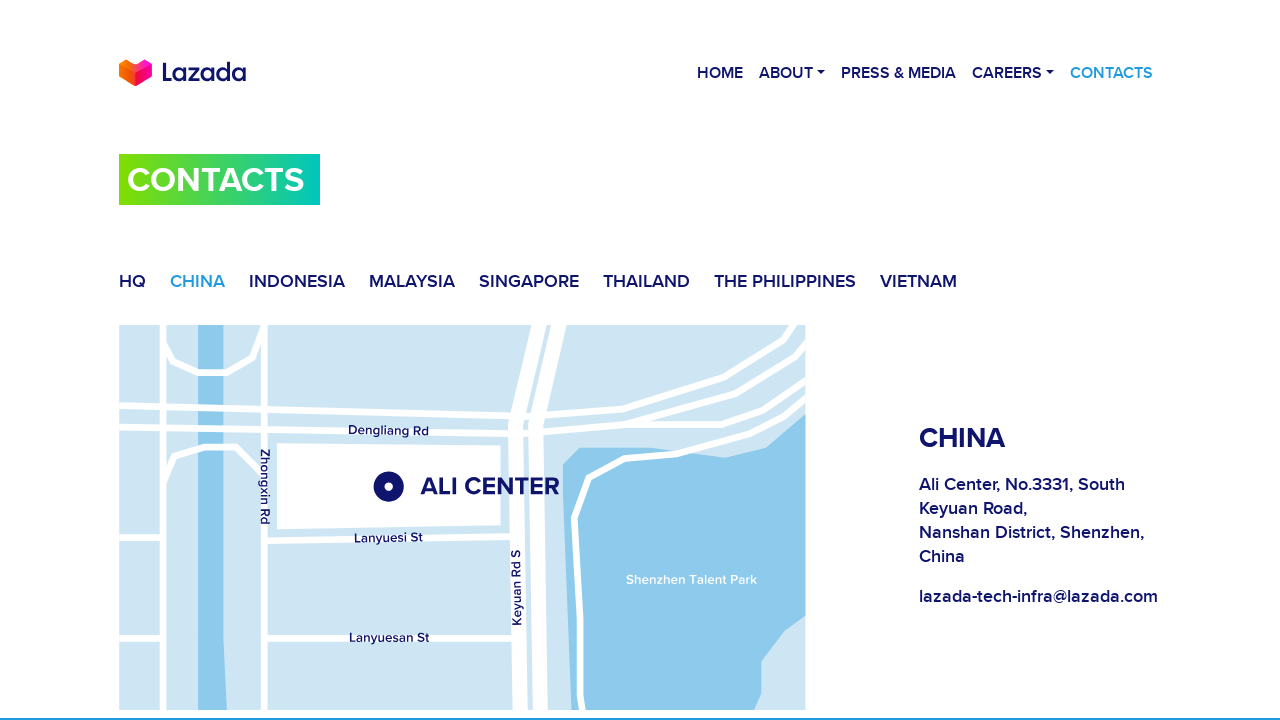

CHINA tab content loaded
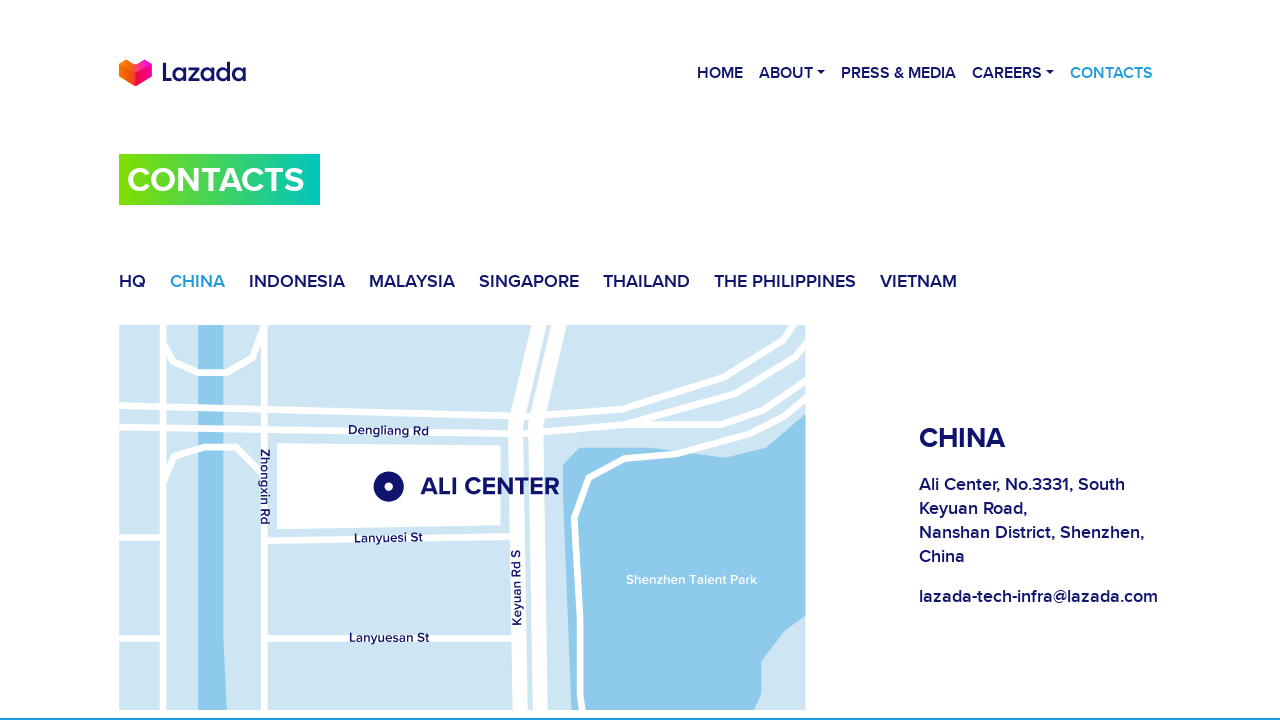

Clicked on INDONESIA tab at (309, 281) on xpath=//a[normalize-space()='INDONESIA']
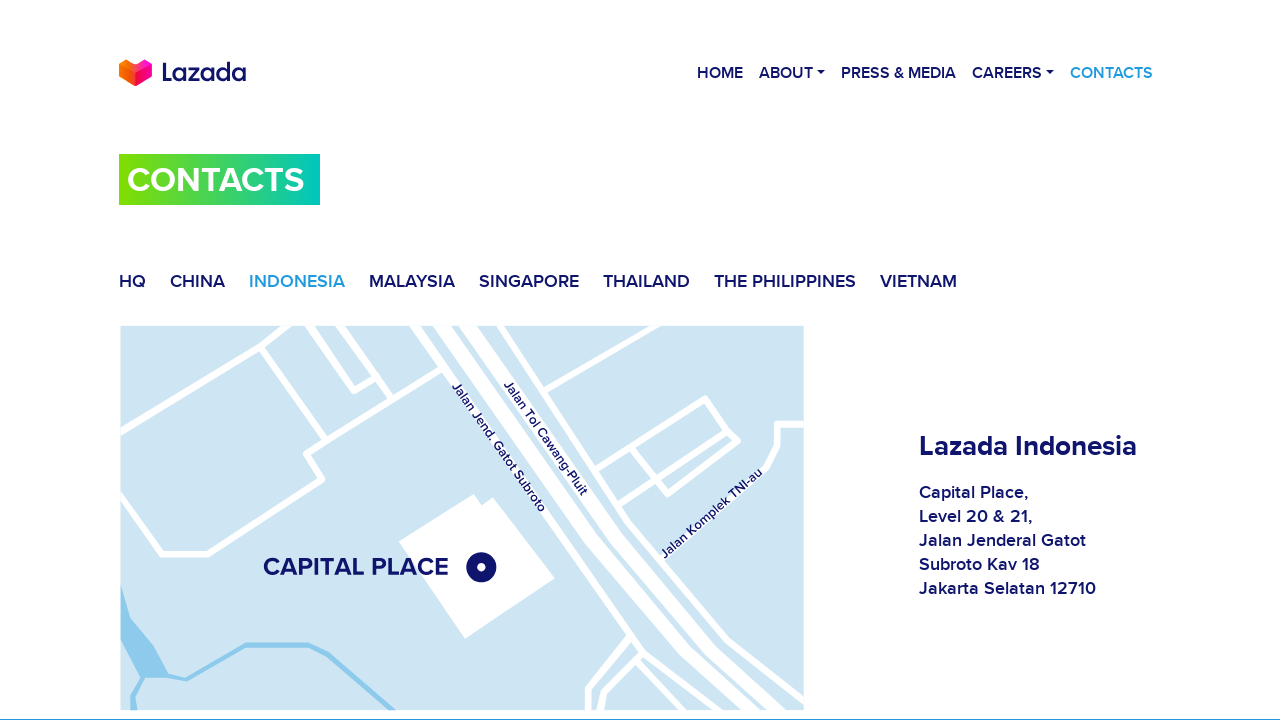

INDONESIA tab content loaded
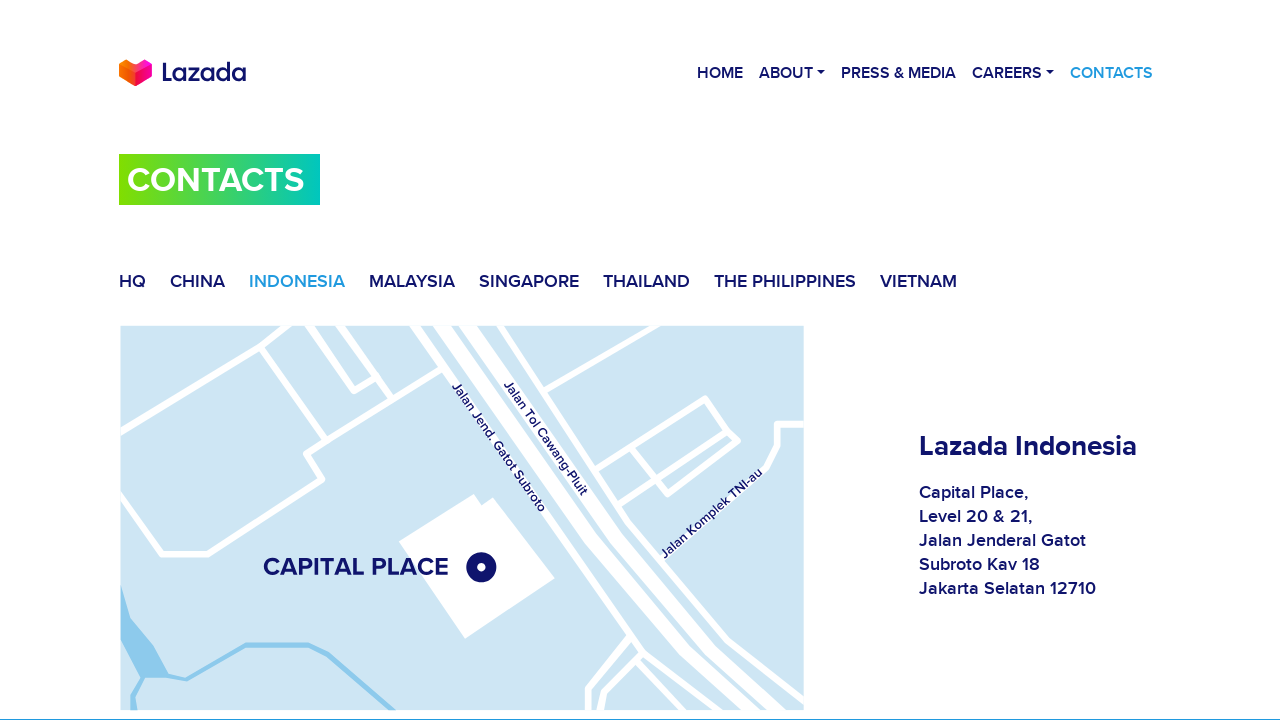

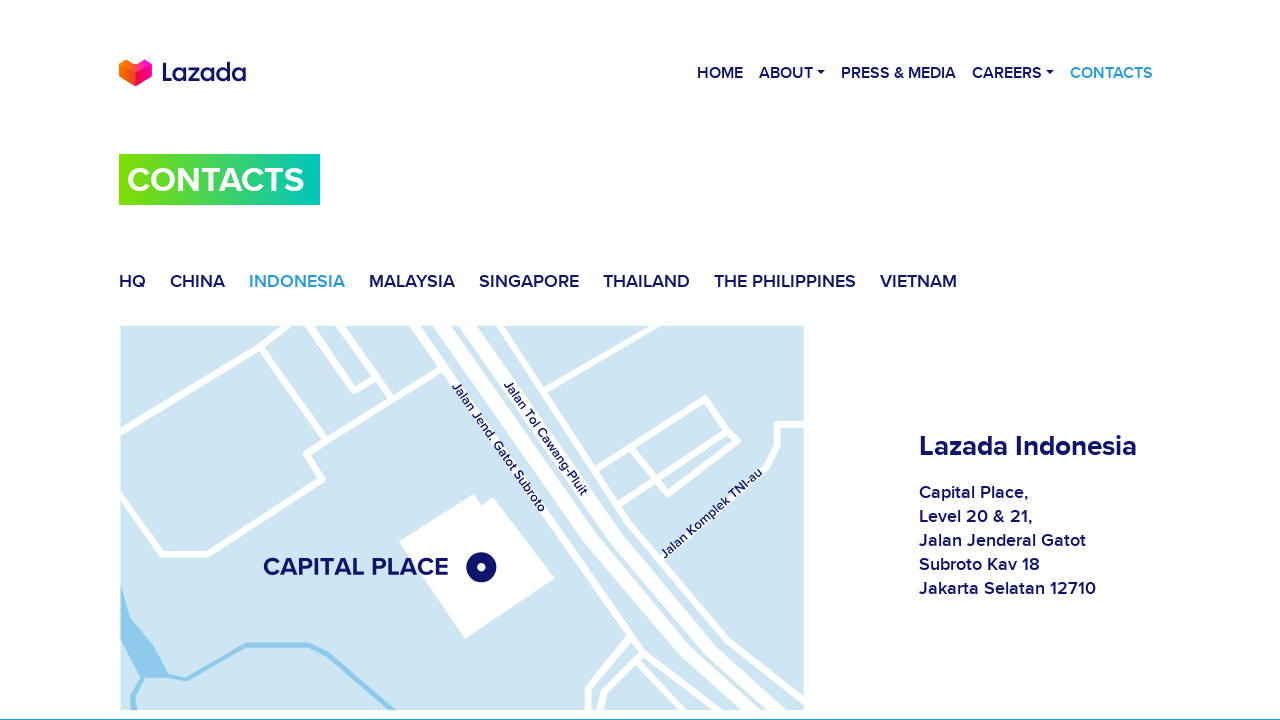